Tests multi-select listbox functionality by selecting and deselecting various car options from a dropdown

Starting URL: https://omayo.blogspot.com/

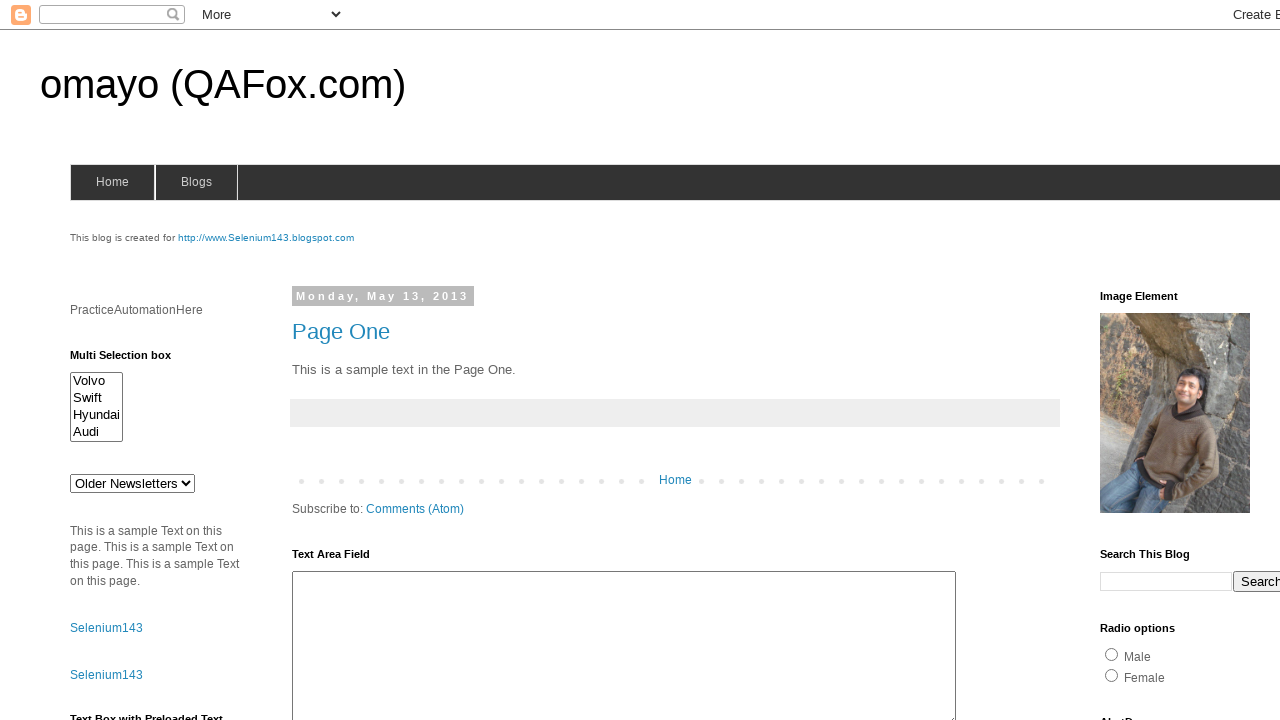

Located multi-select listbox element
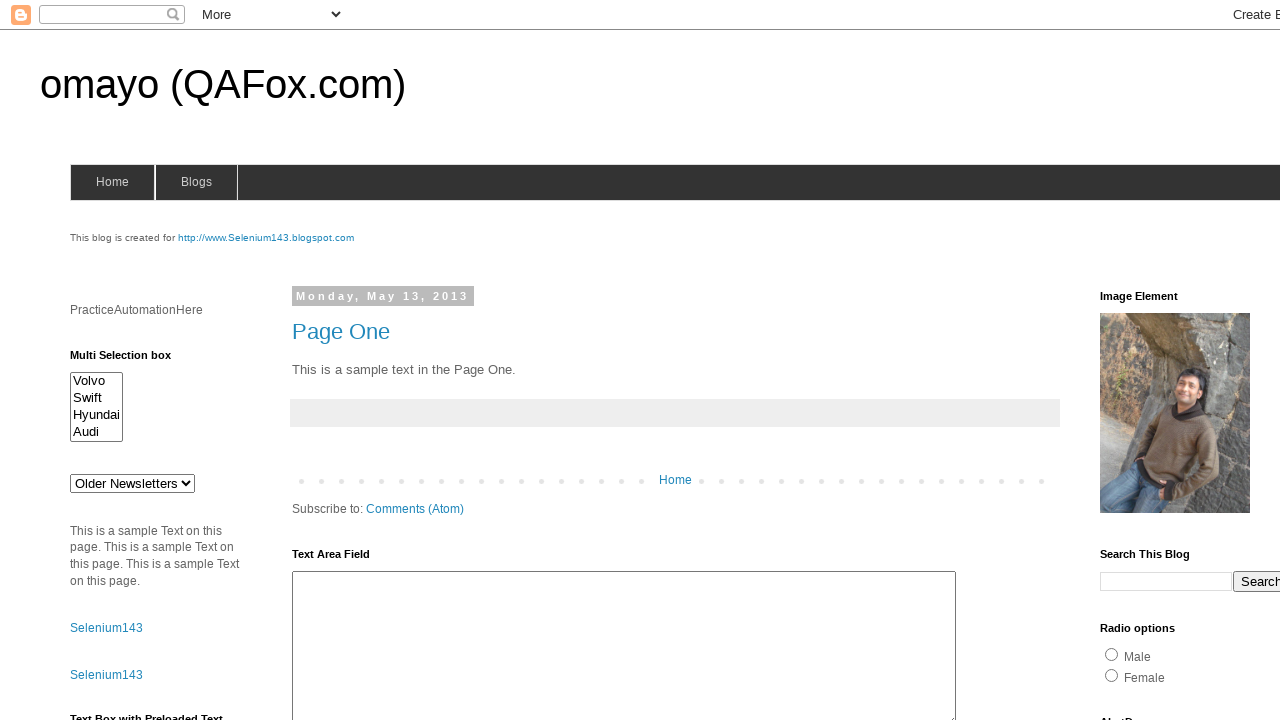

Selected Audi option at index 1 on #multiselect1
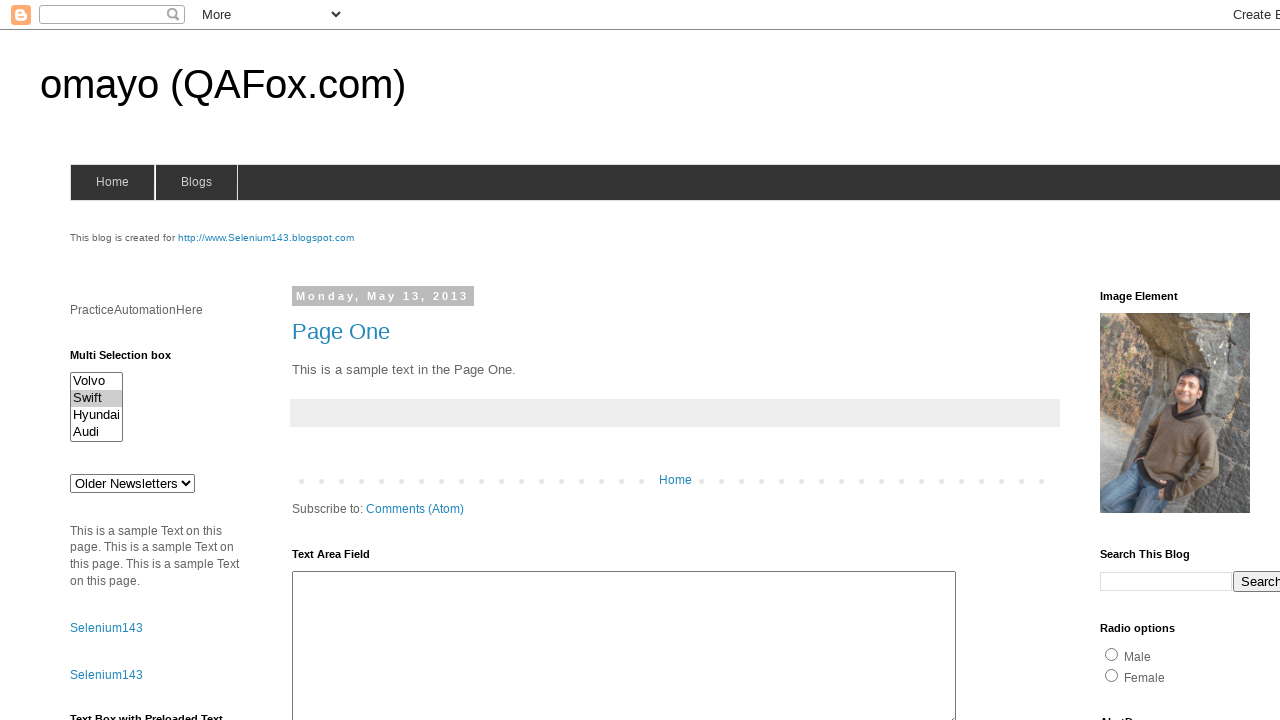

Selected Hyundai option at index 3 on #multiselect1
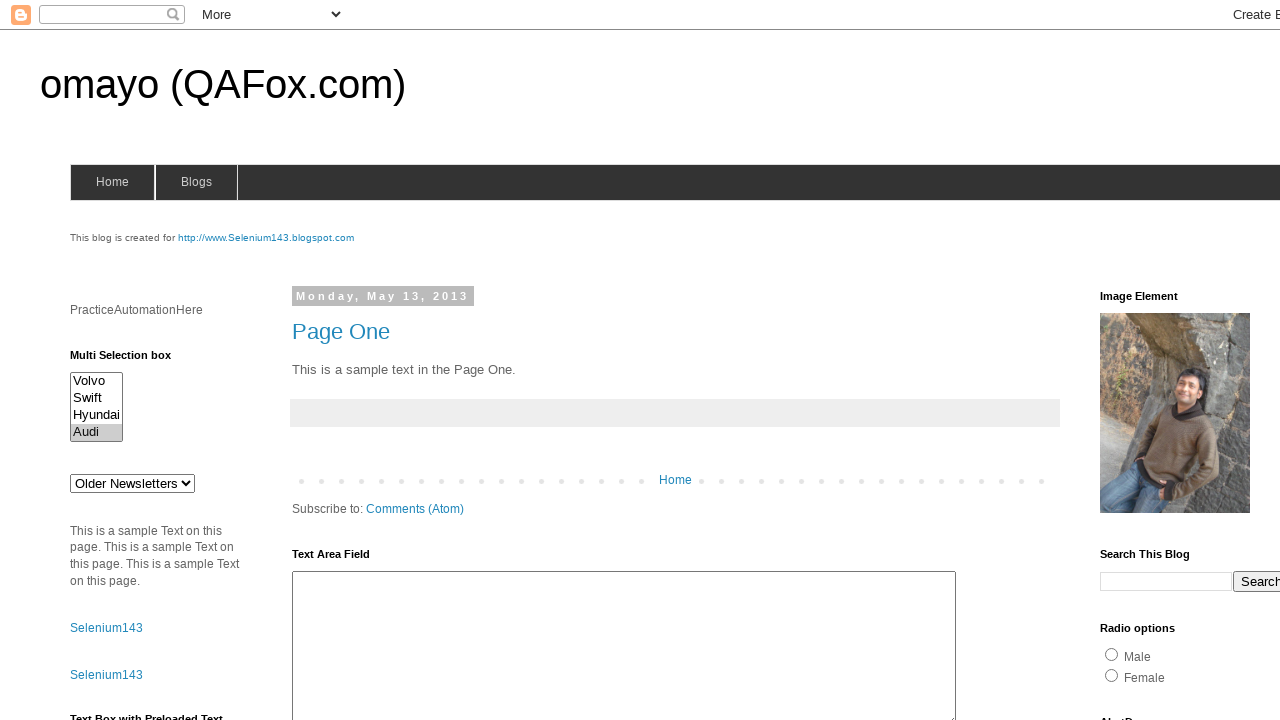

Deselected Audi option at index 1
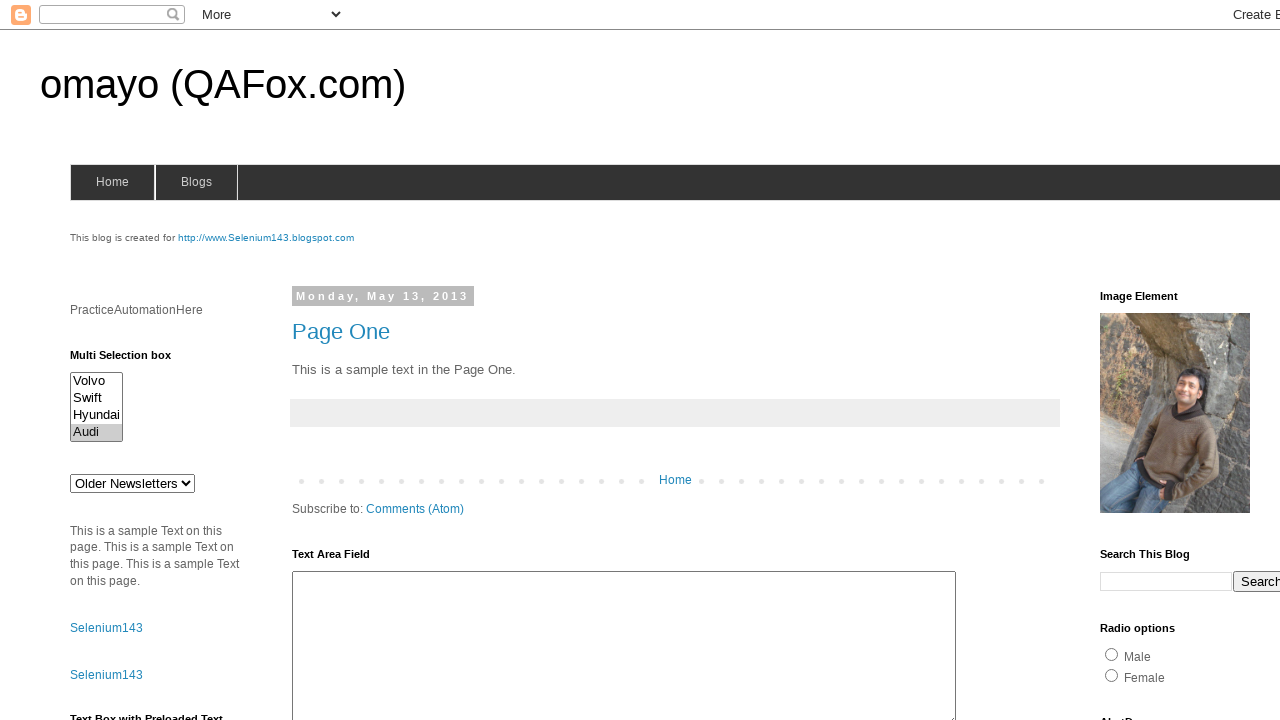

Selected Volvo option at index 0 on #multiselect1
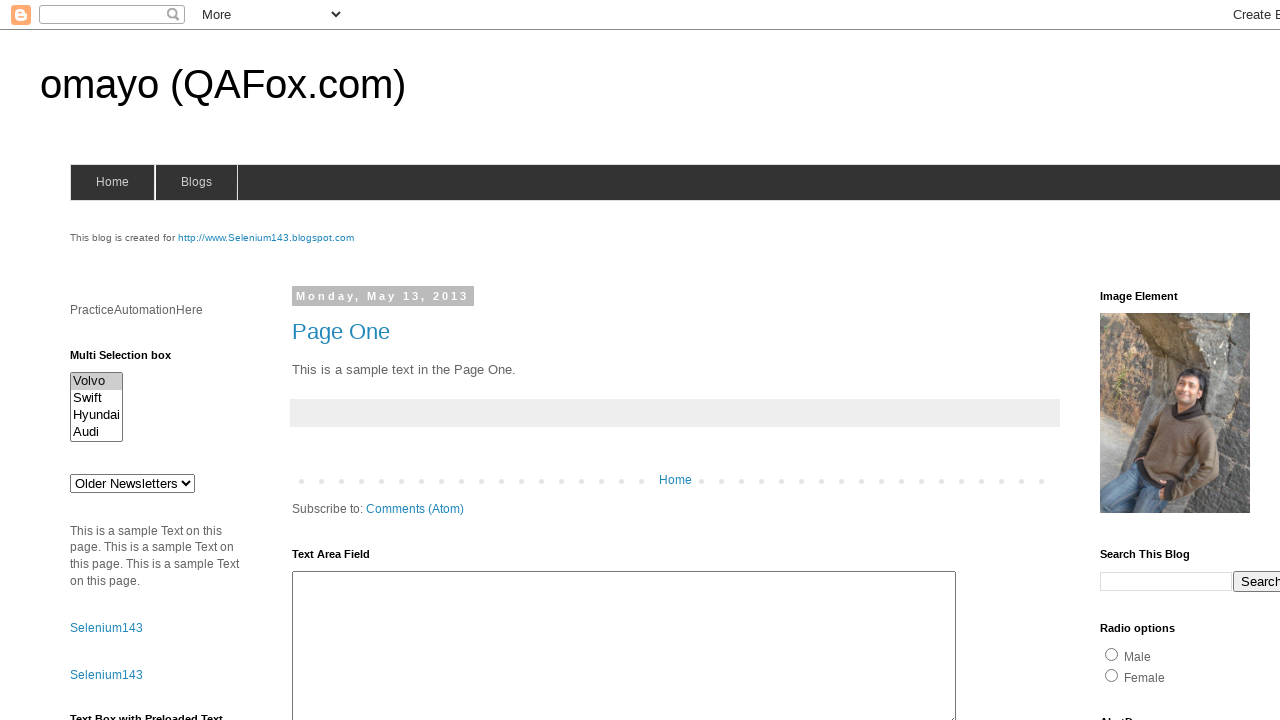

Deselected Hyundai option at index 3
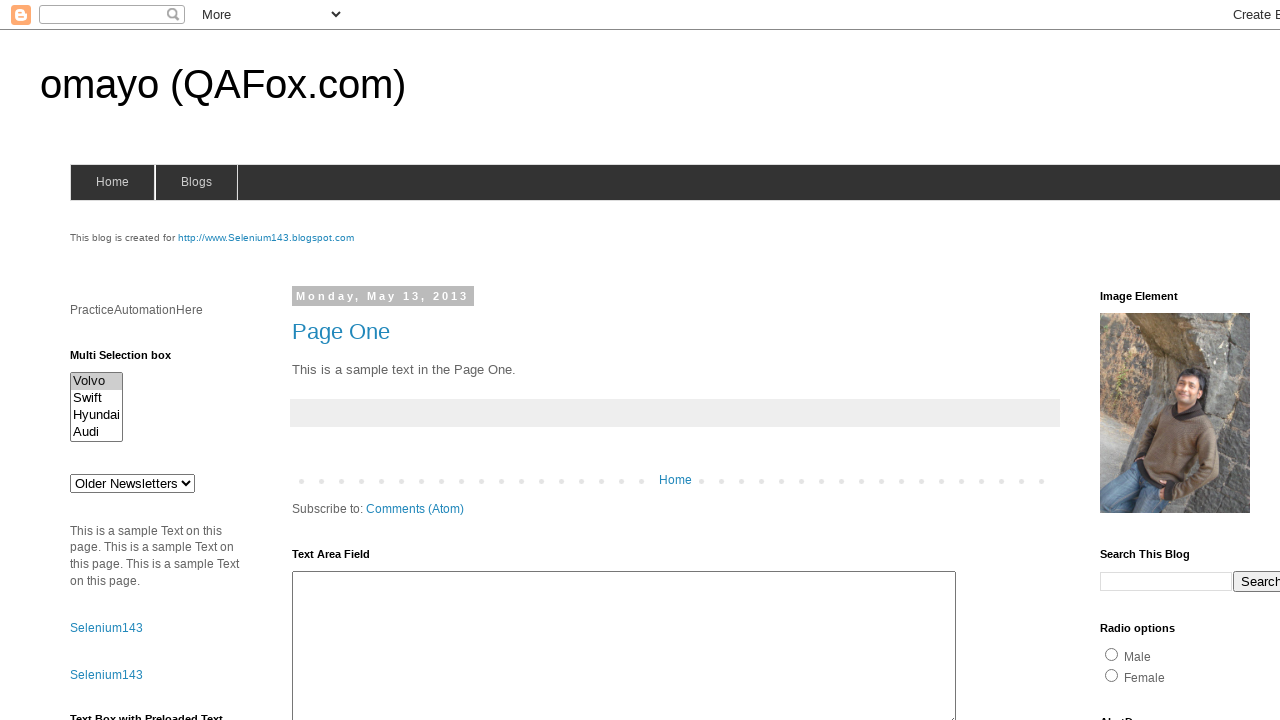

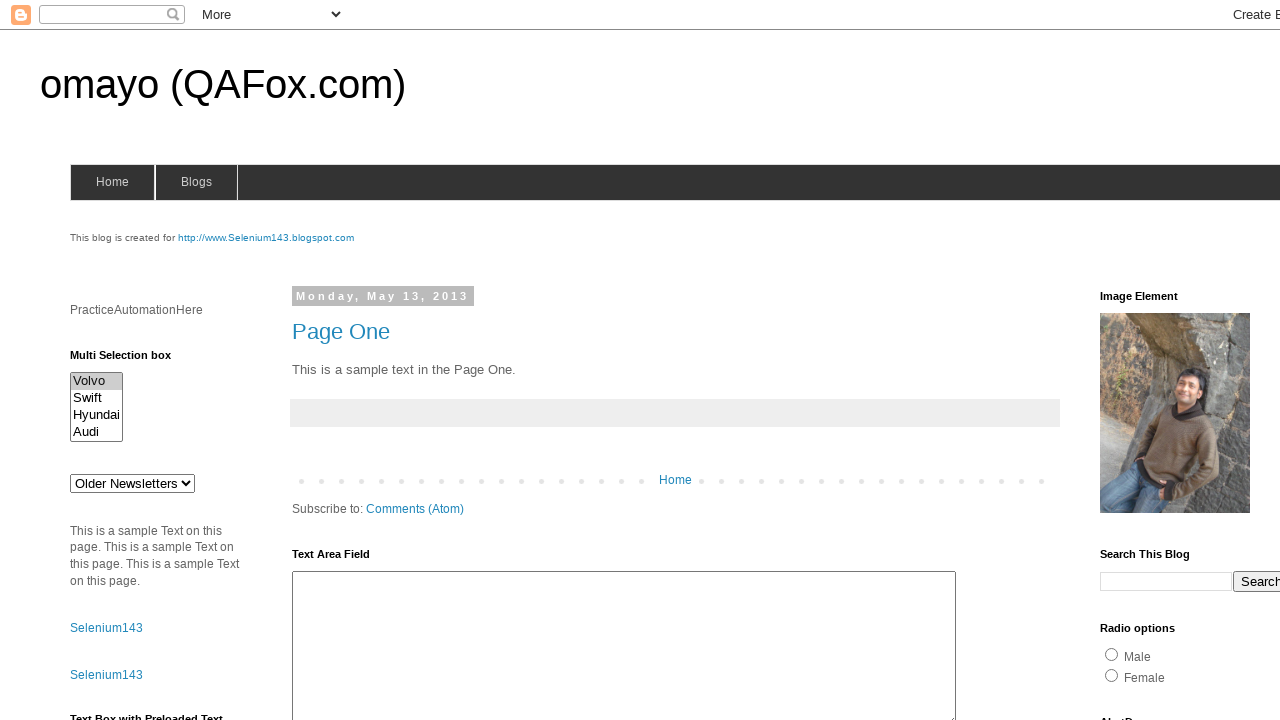